Simple test that navigates to Microsoft France website and waits for the page to load.

Starting URL: https://www.microsoft.fr

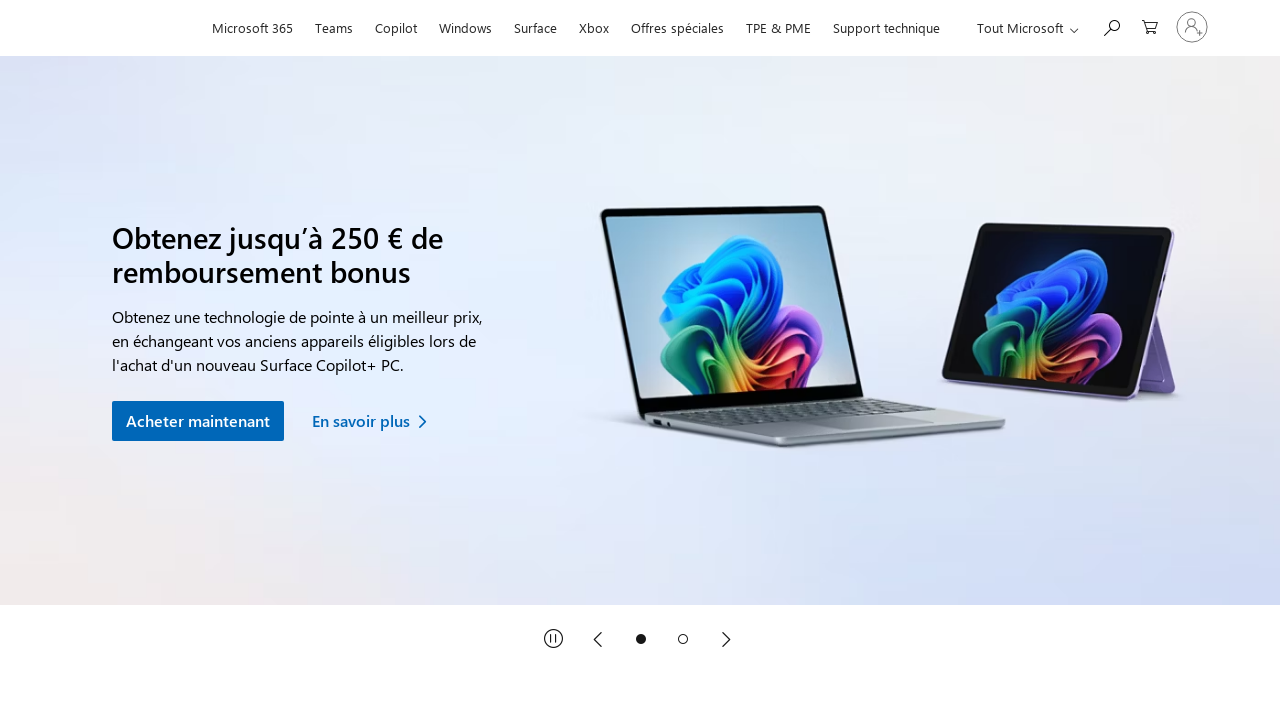

Waited for page to fully load (networkidle state)
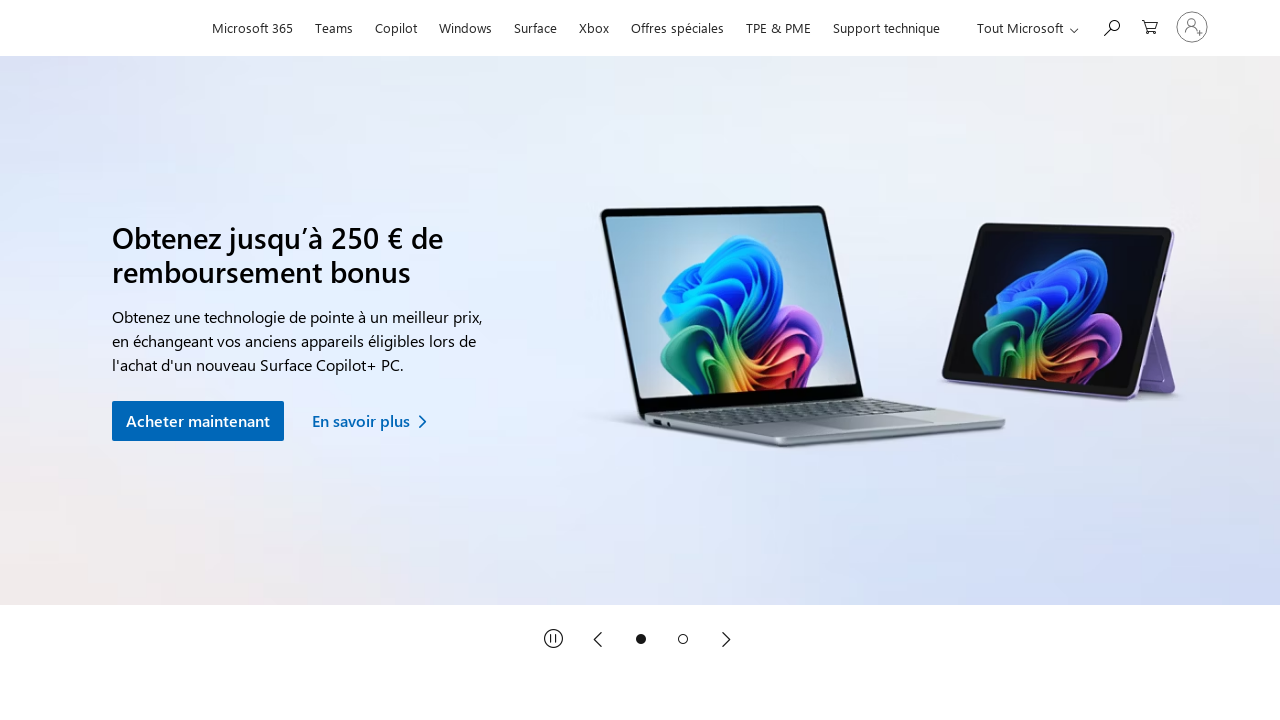

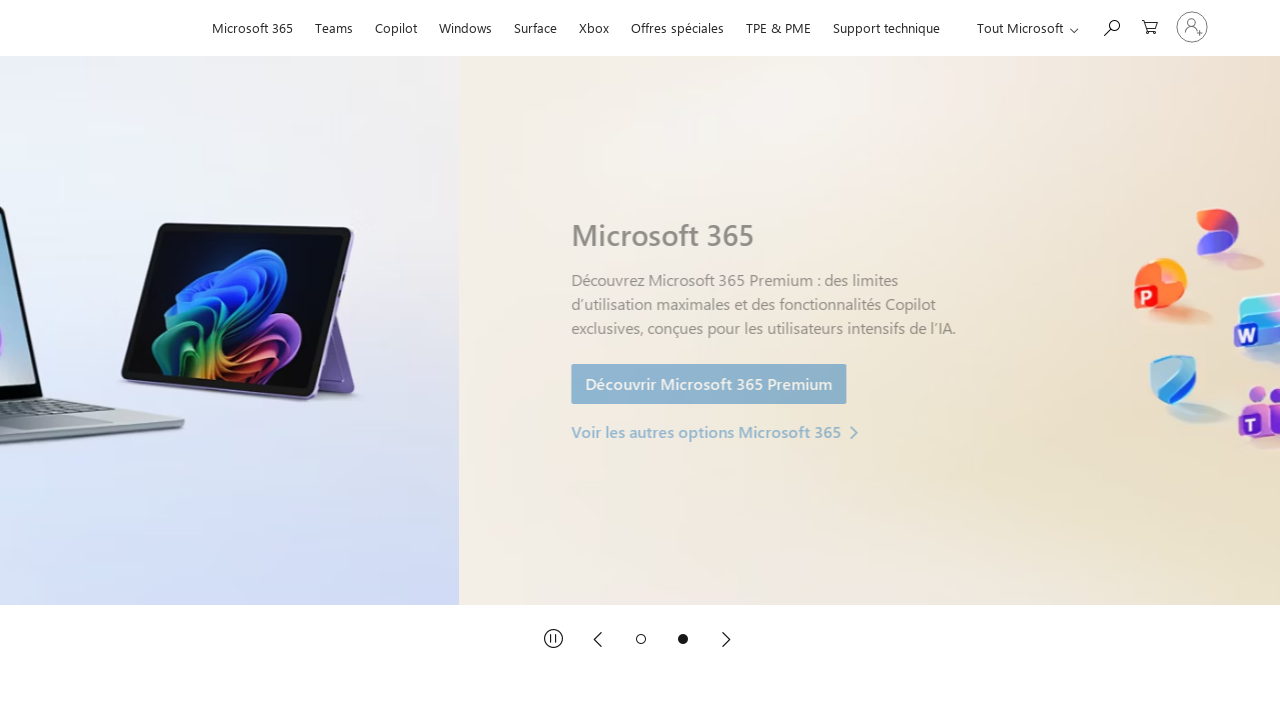